Tests alert handling on the DemoBlaze website by clicking the sign-up button and dismissing the resulting alert dialog

Starting URL: https://www.demoblaze.com/#

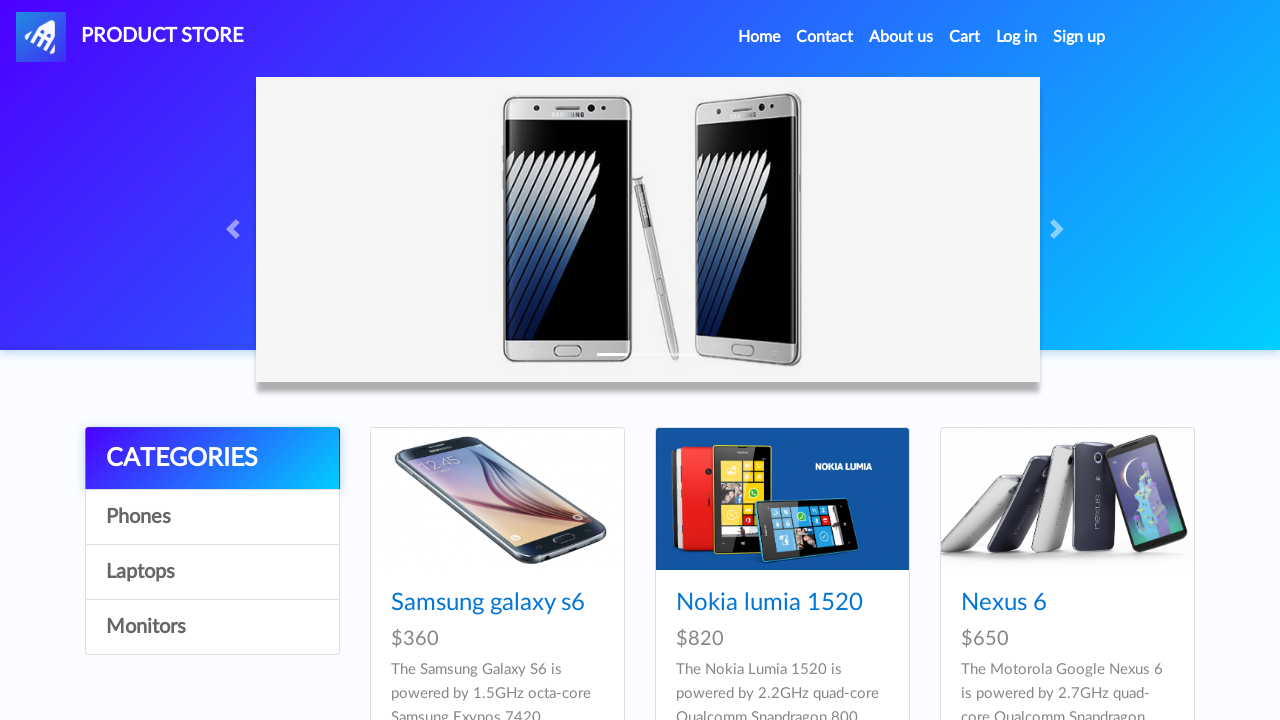

Clicked the sign-up button at (1079, 37) on a#signin2
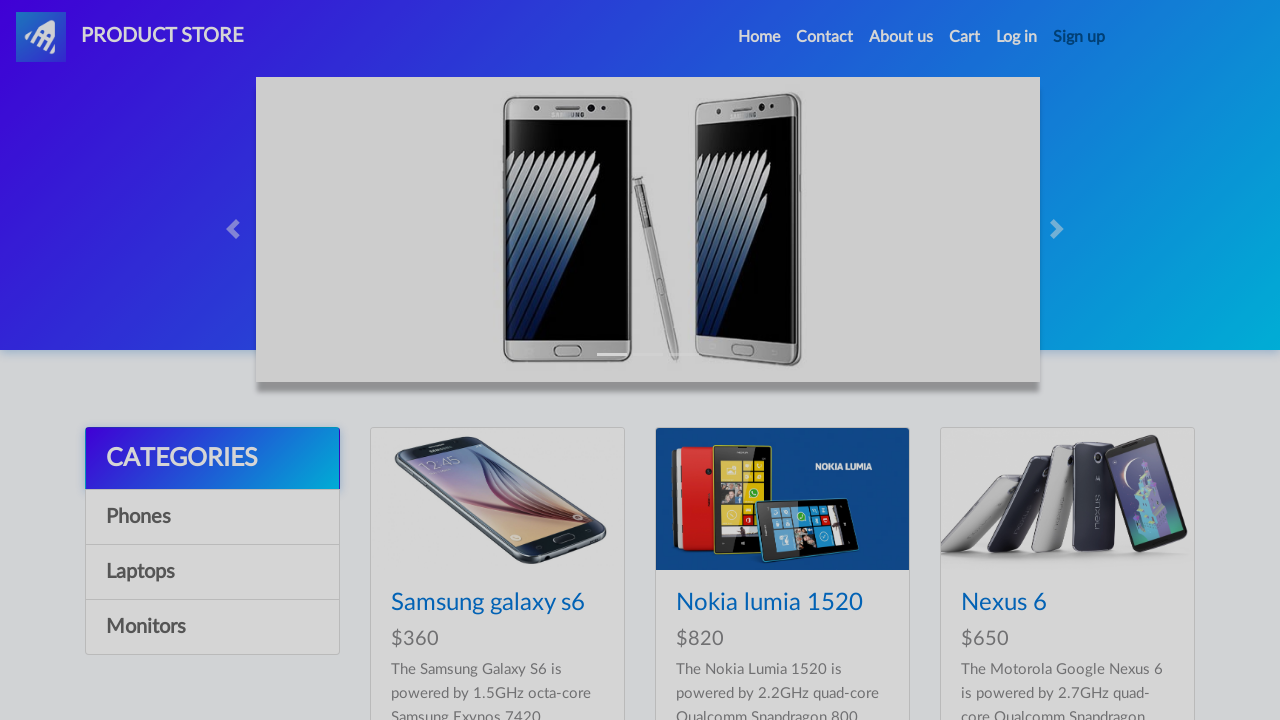

Waited 5 seconds for modal/alert to appear
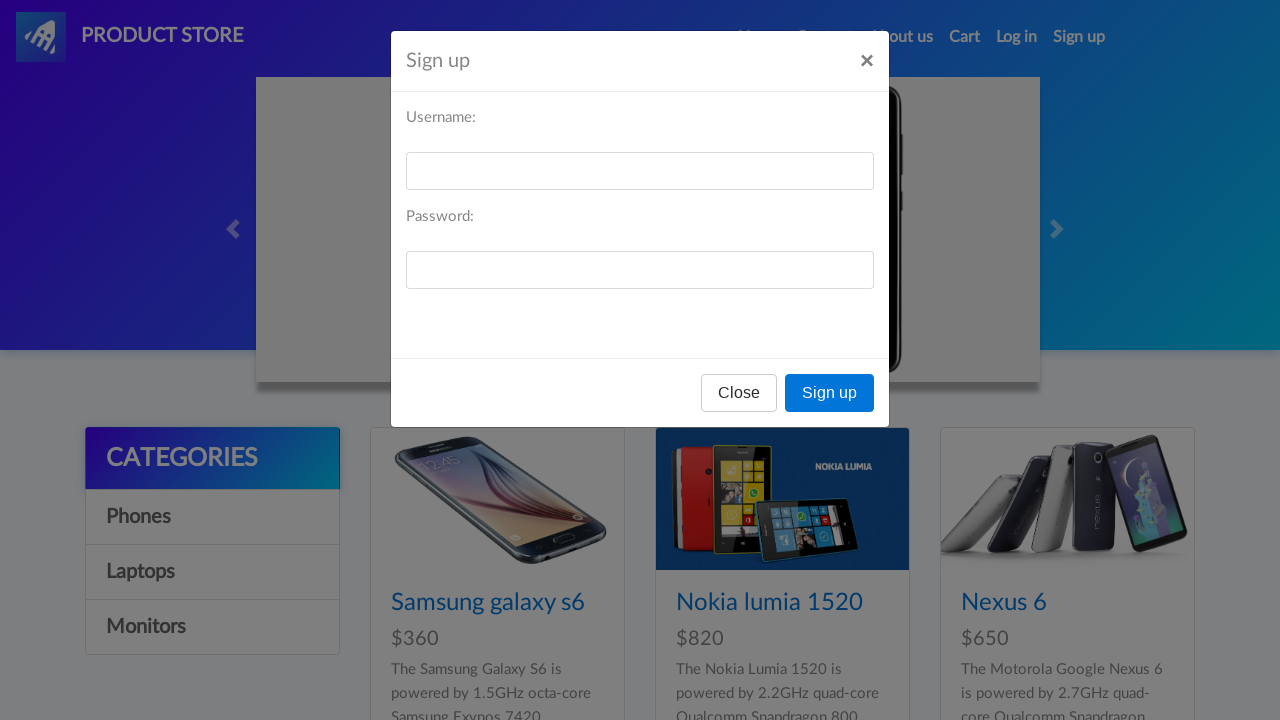

Set up dialog handler to dismiss alerts
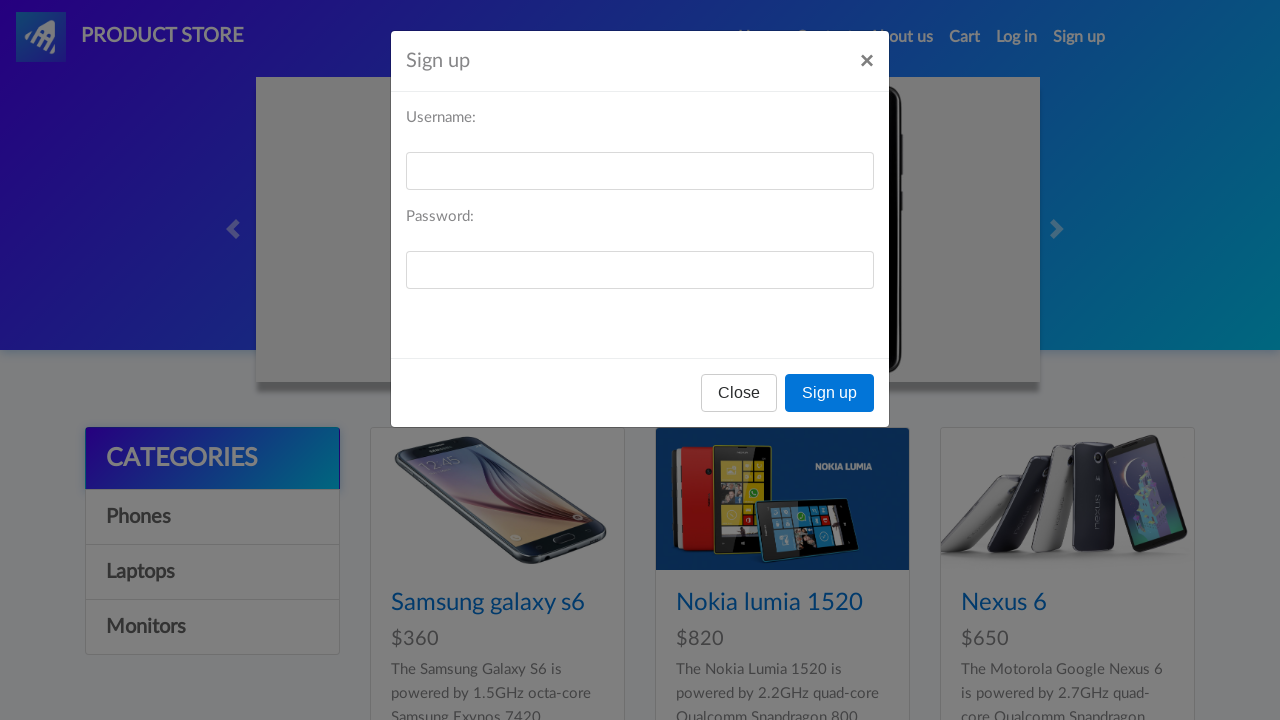

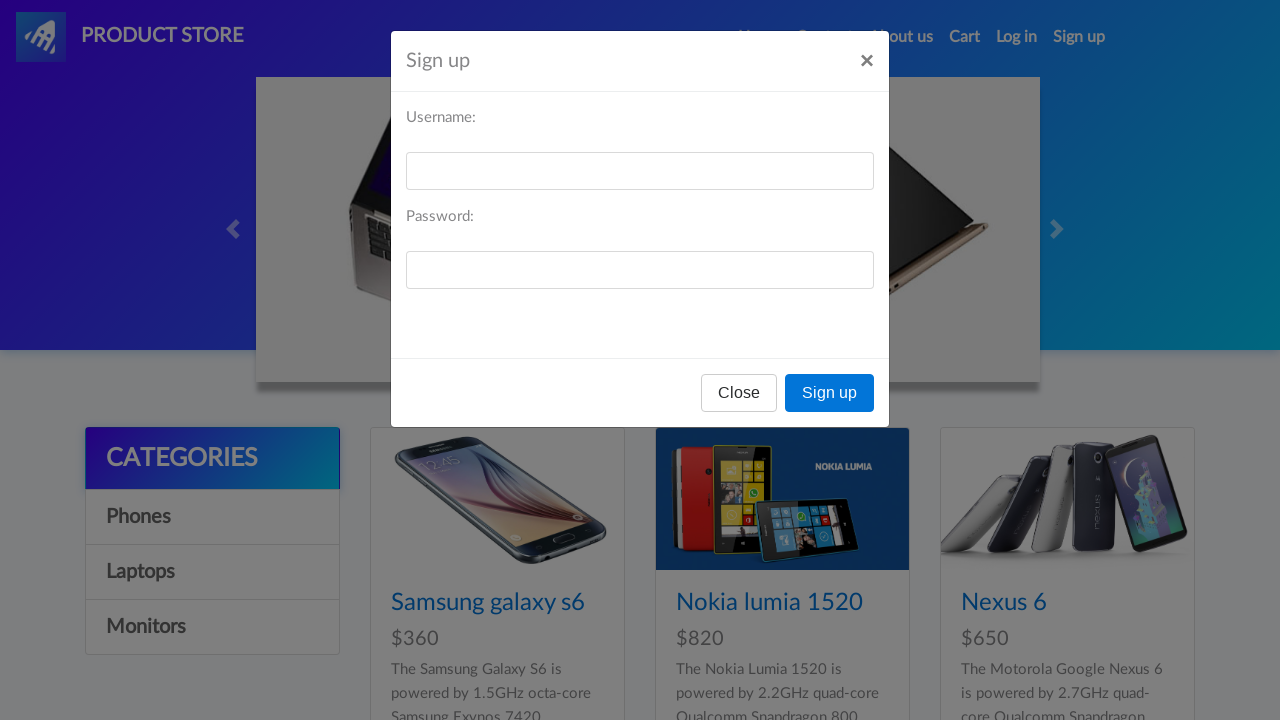